Navigates to Kritikos product page and verifies the price element loads correctly

Starting URL: https://kritikos-sm.gr/products/kaba/anapsuktika/energeiaka/monster-energy-zero-ultra-500ml-705294/

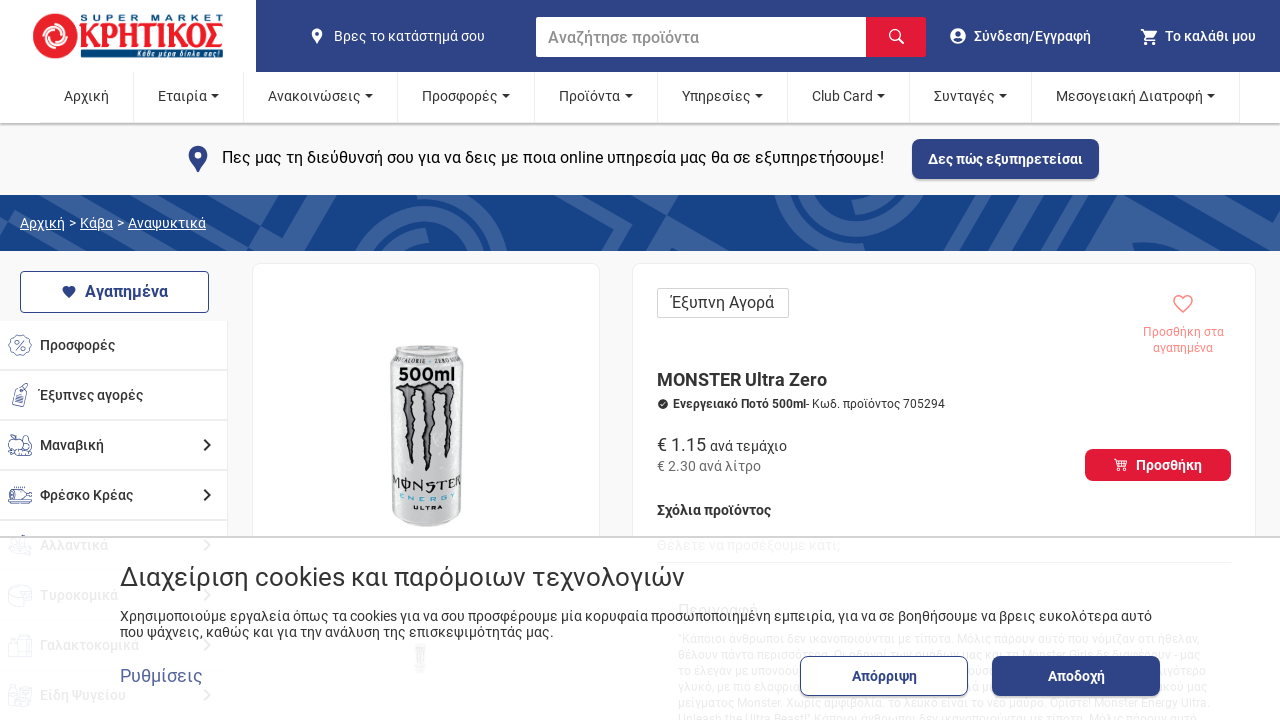

Waited for price element to load on Kritikos product page
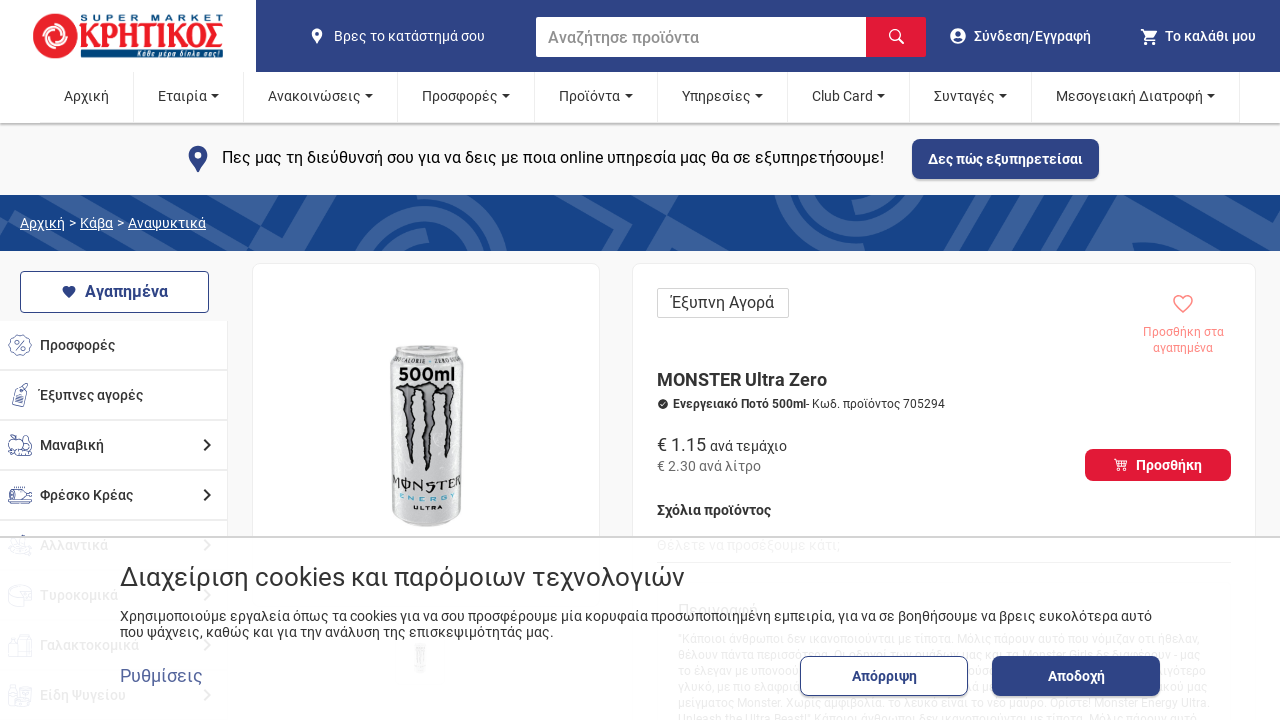

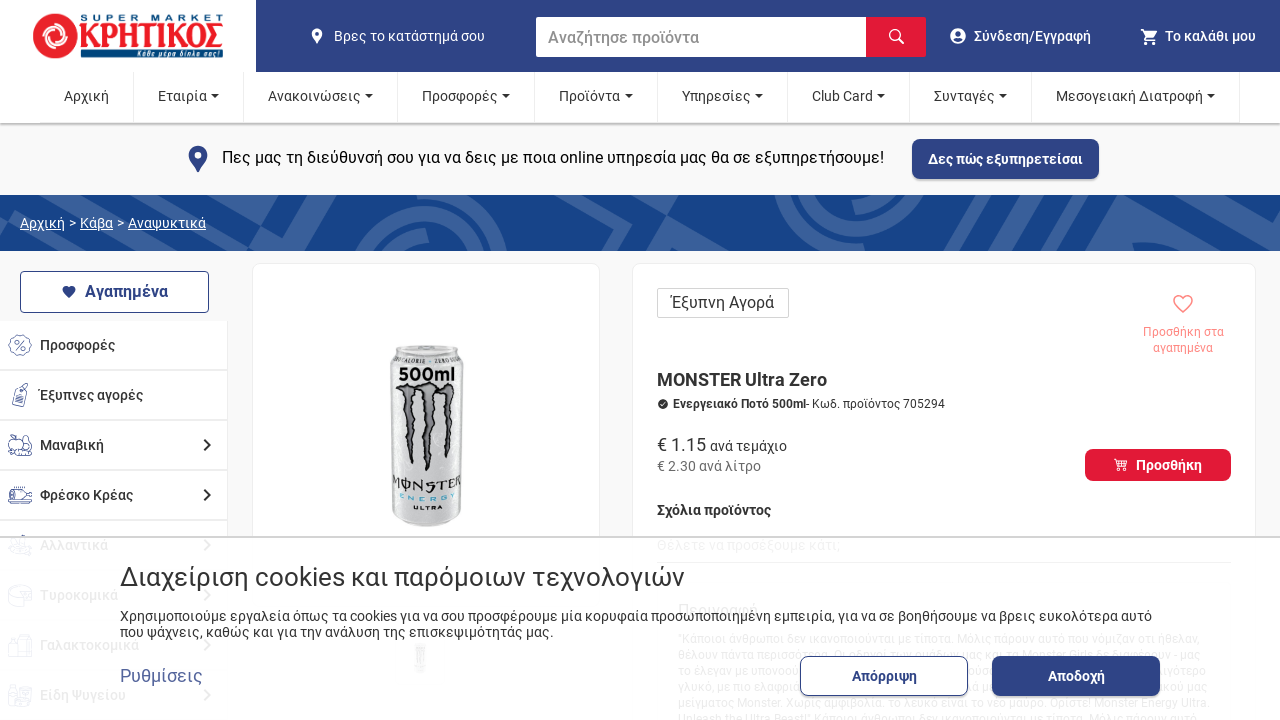